Tests JavaScript alert handling by navigating to alert tabs and interacting with prompt dialog by entering text

Starting URL: http://demo.automationtesting.in/Alerts.html

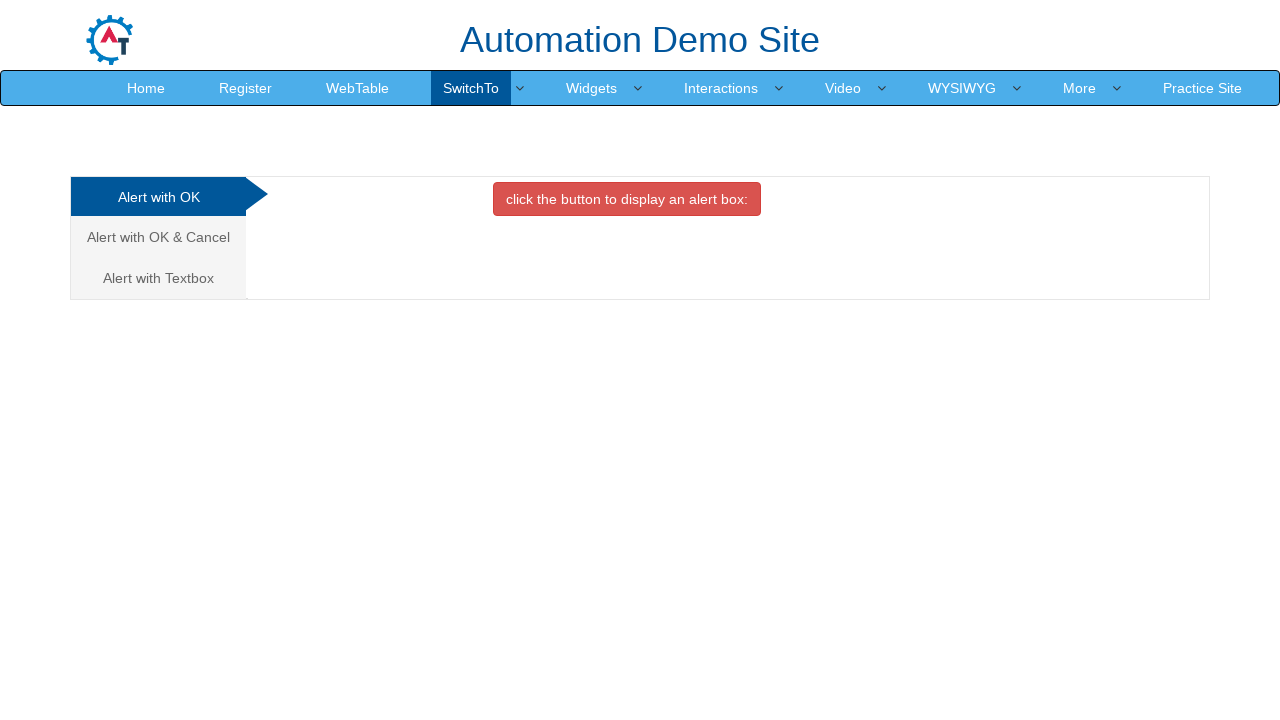

Clicked on the prompt alert tab (third tab) at (158, 278) on (//a[@class='analystic'])[3]
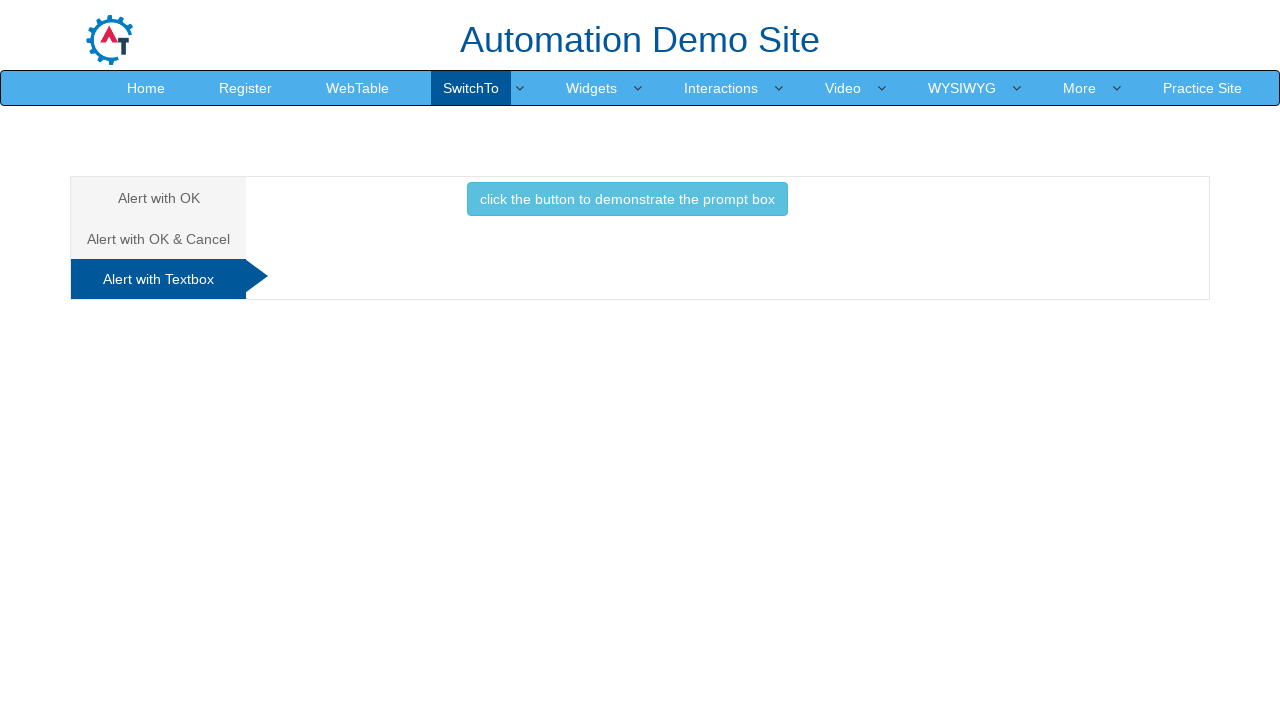

Clicked button to trigger prompt dialog at (627, 199) on xpath=//button[@onclick='promptbox()']
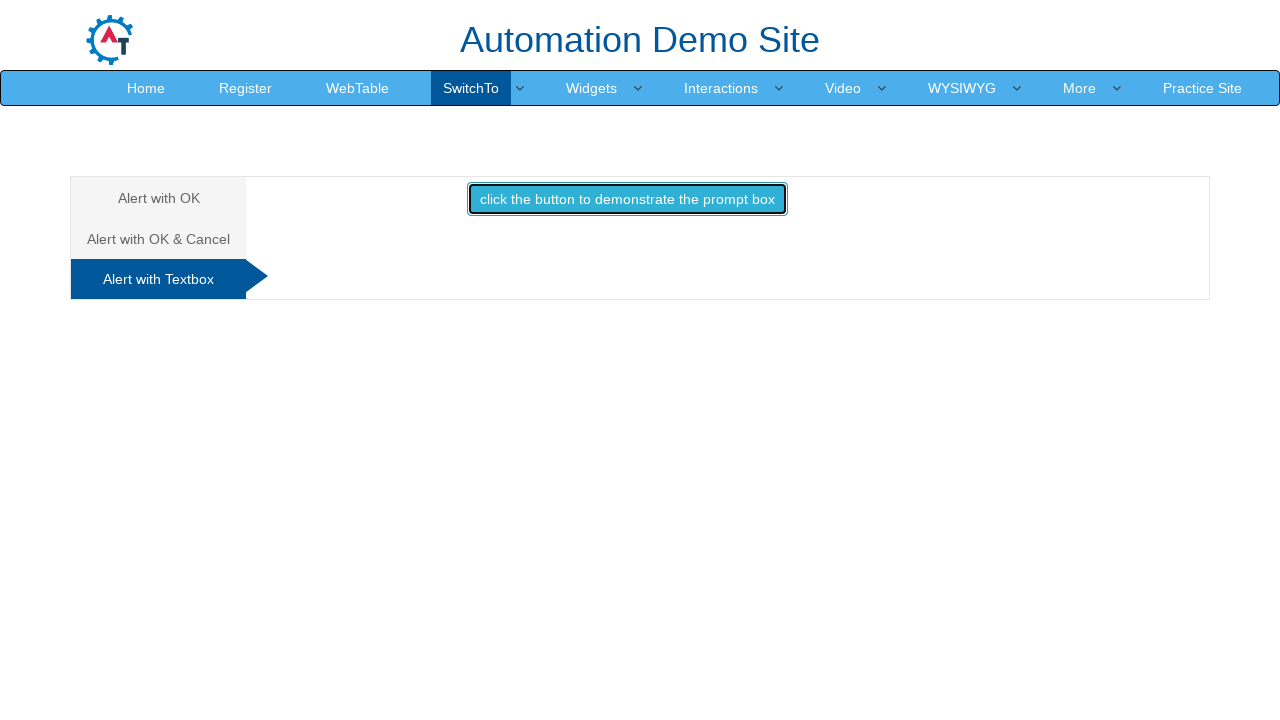

Set up dialog handler to accept prompt with text 'Aakash'
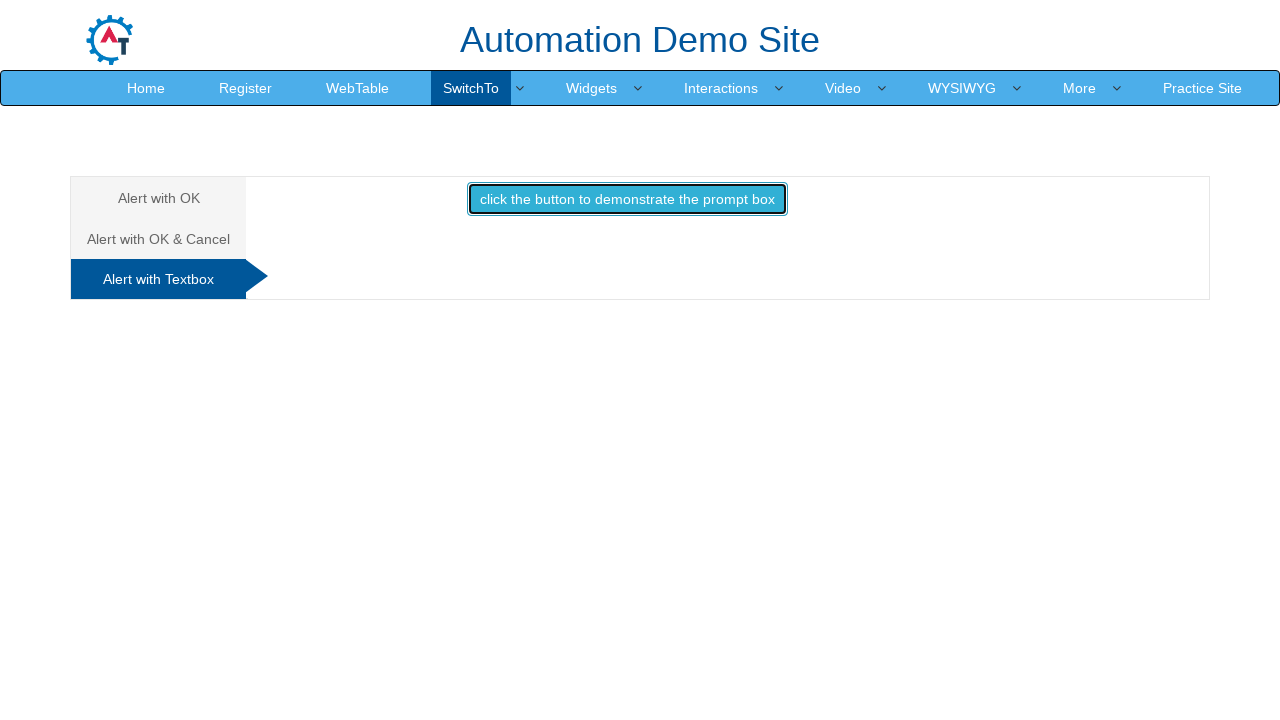

Triggered the dialog again to interact with it at (627, 199) on xpath=//button[@onclick='promptbox()']
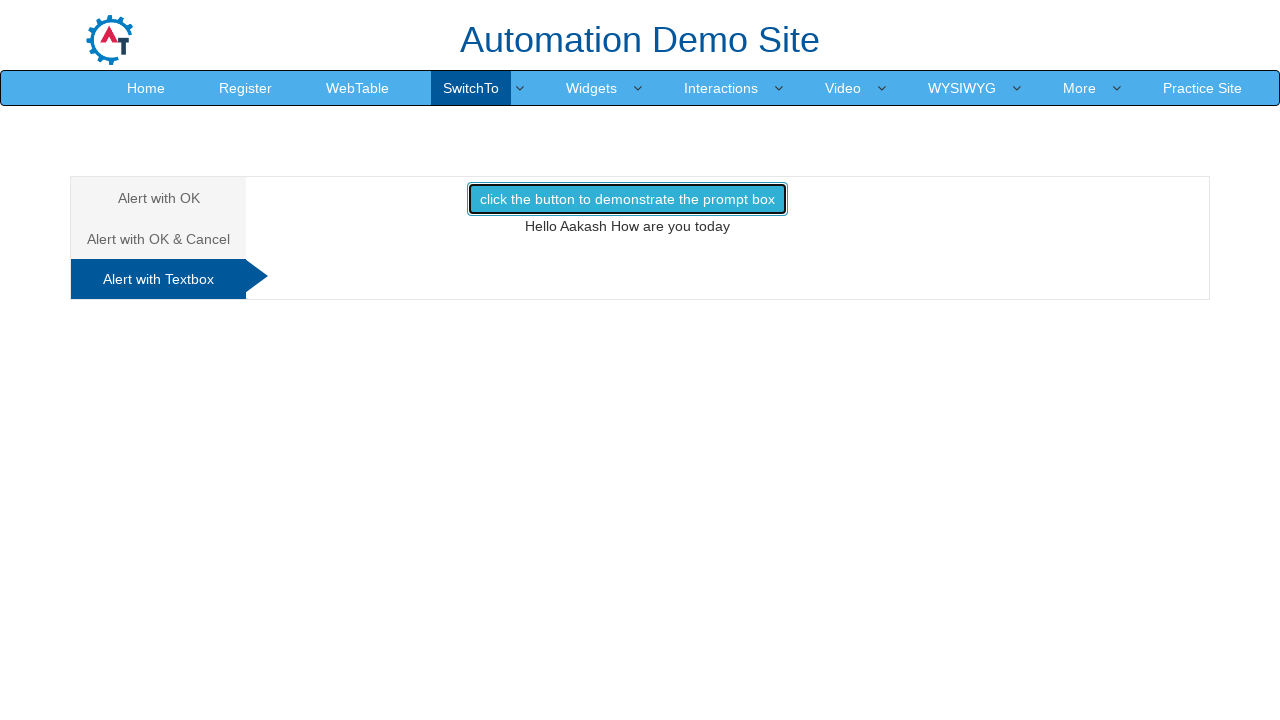

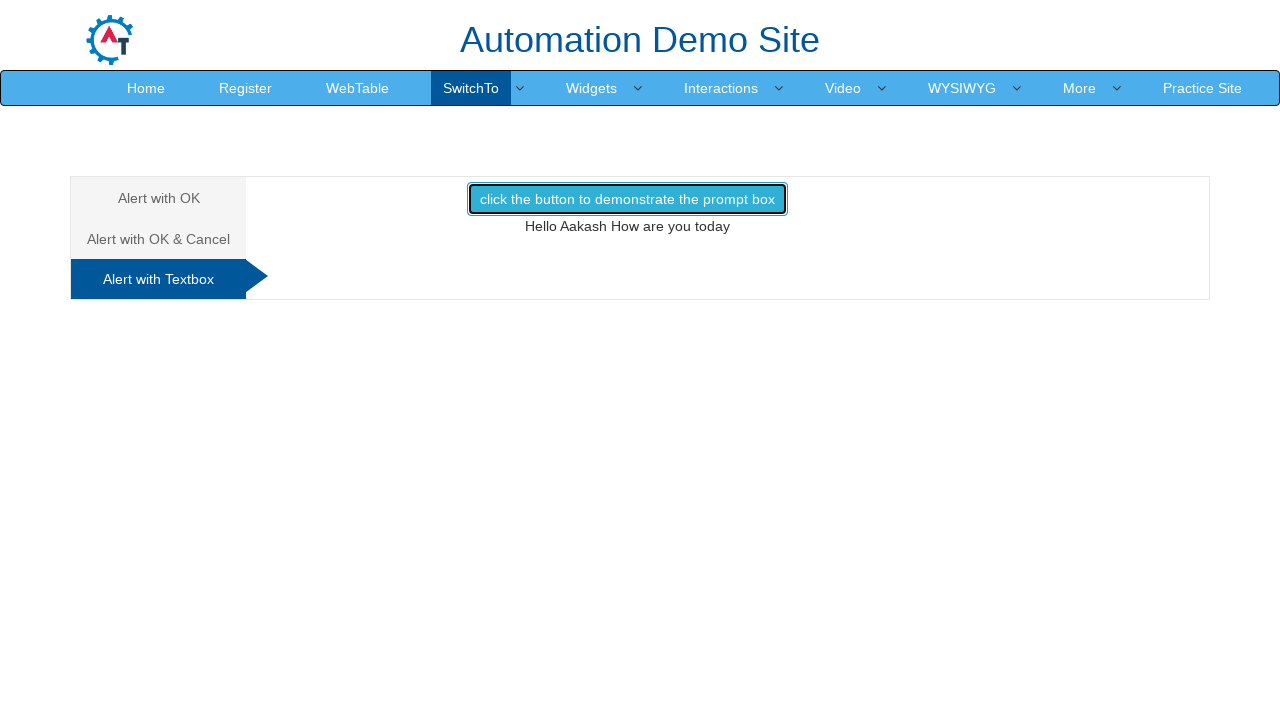